Tests browser window handling by clicking social media links (LinkedIn, Facebook, Twitter, YouTube) that open in new windows, then iterates through all windows, closes the child windows, and switches back to the parent window.

Starting URL: https://opensource-demo.orangehrmlive.com/

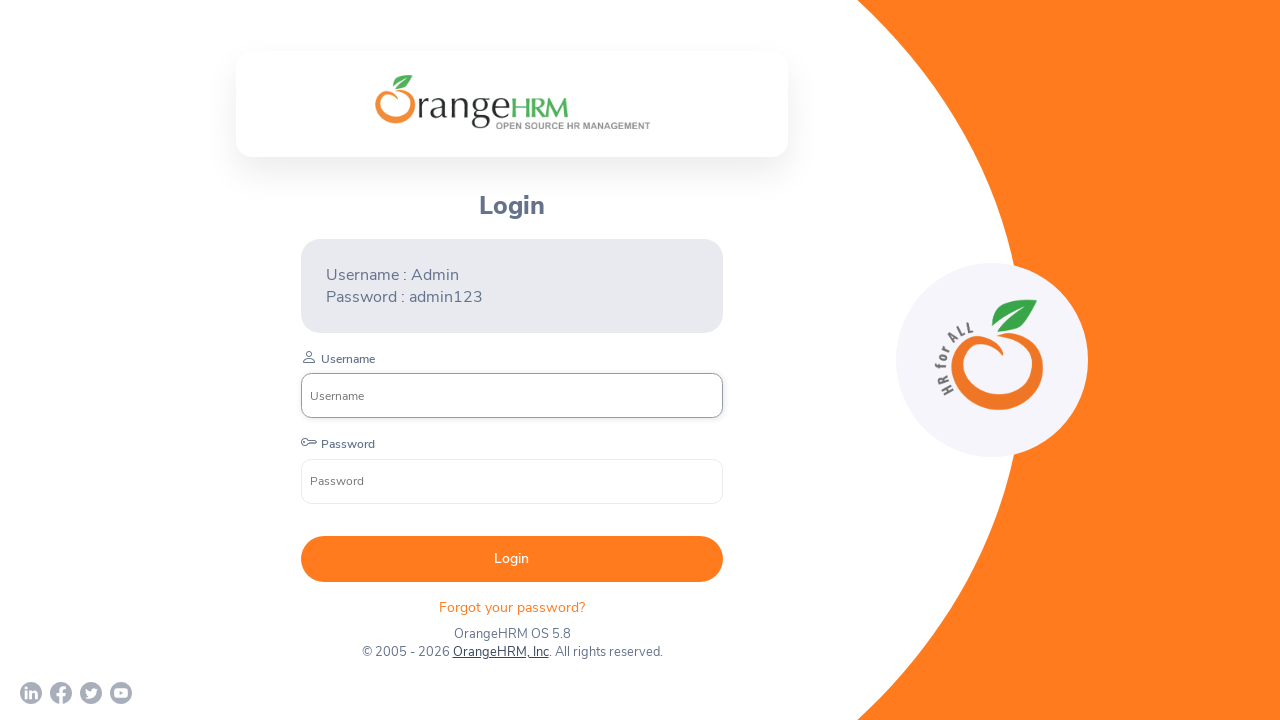

Waited for page to load (networkidle)
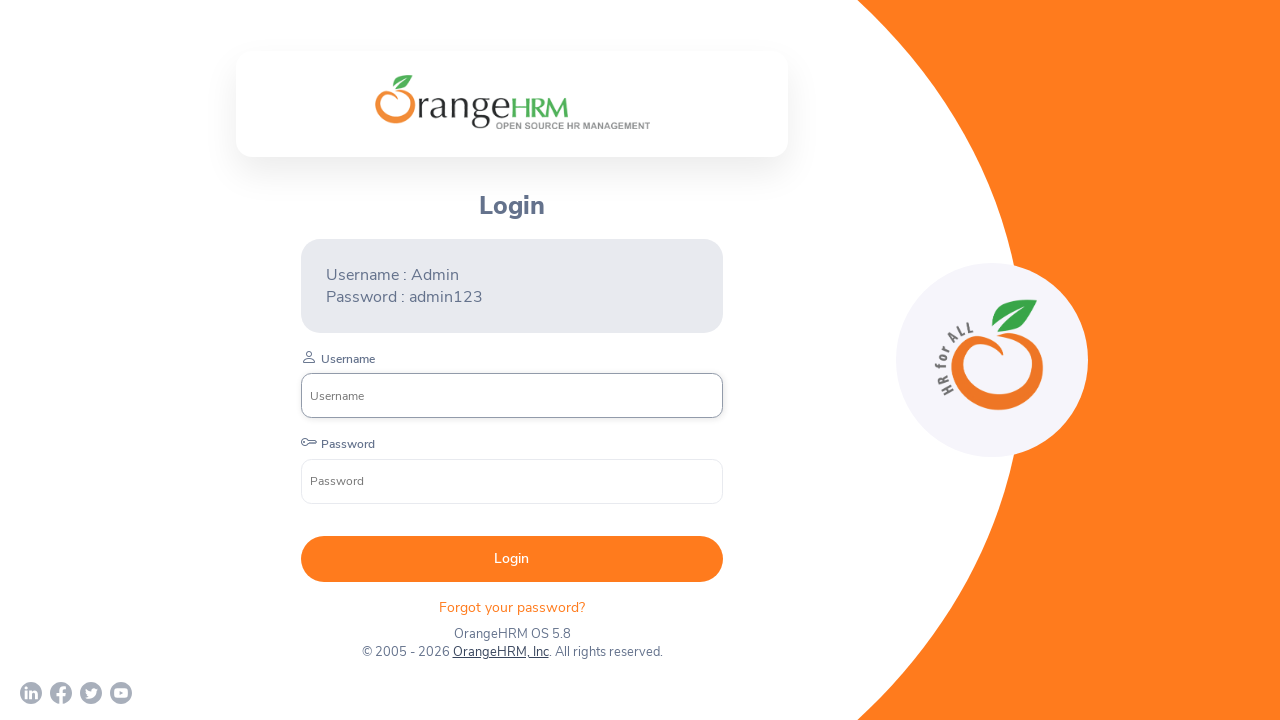

Stored parent page reference
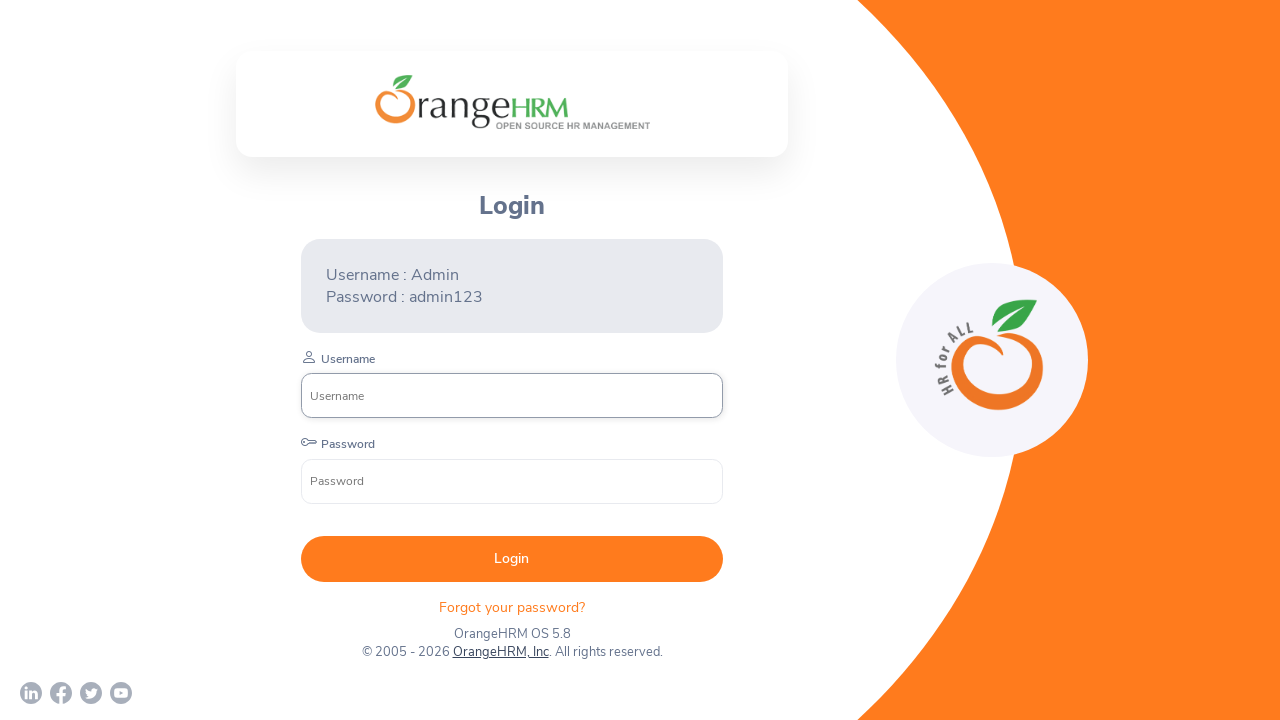

Clicked LinkedIn social media link at (31, 693) on a[href*='linkedin']
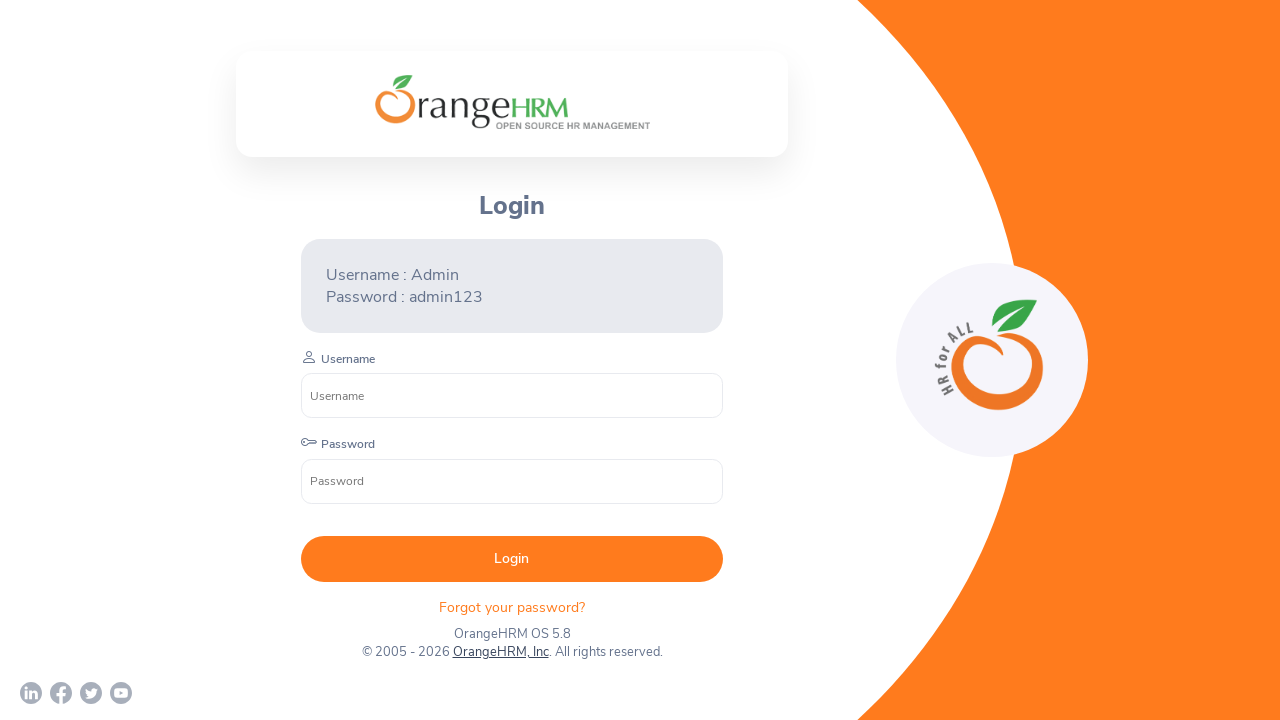

Clicked Facebook social media link at (61, 693) on a[href*='facebook']
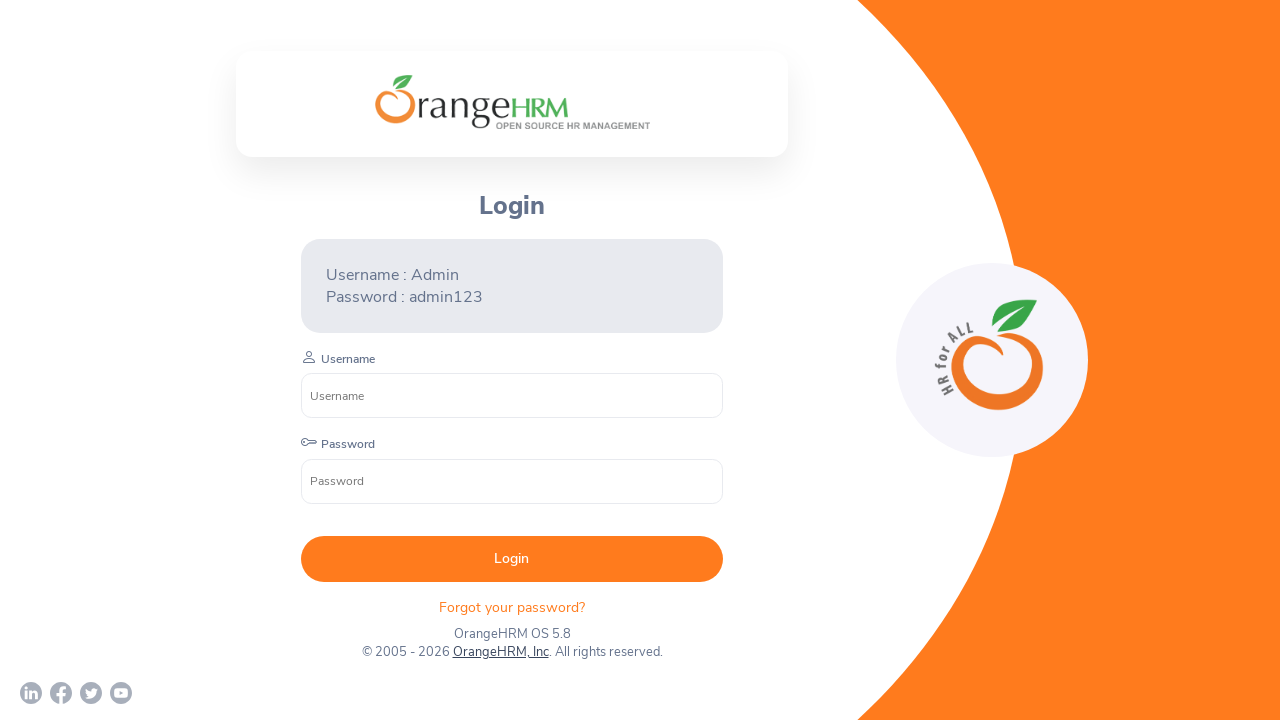

Clicked Twitter social media link at (91, 693) on a[href*='twitter']
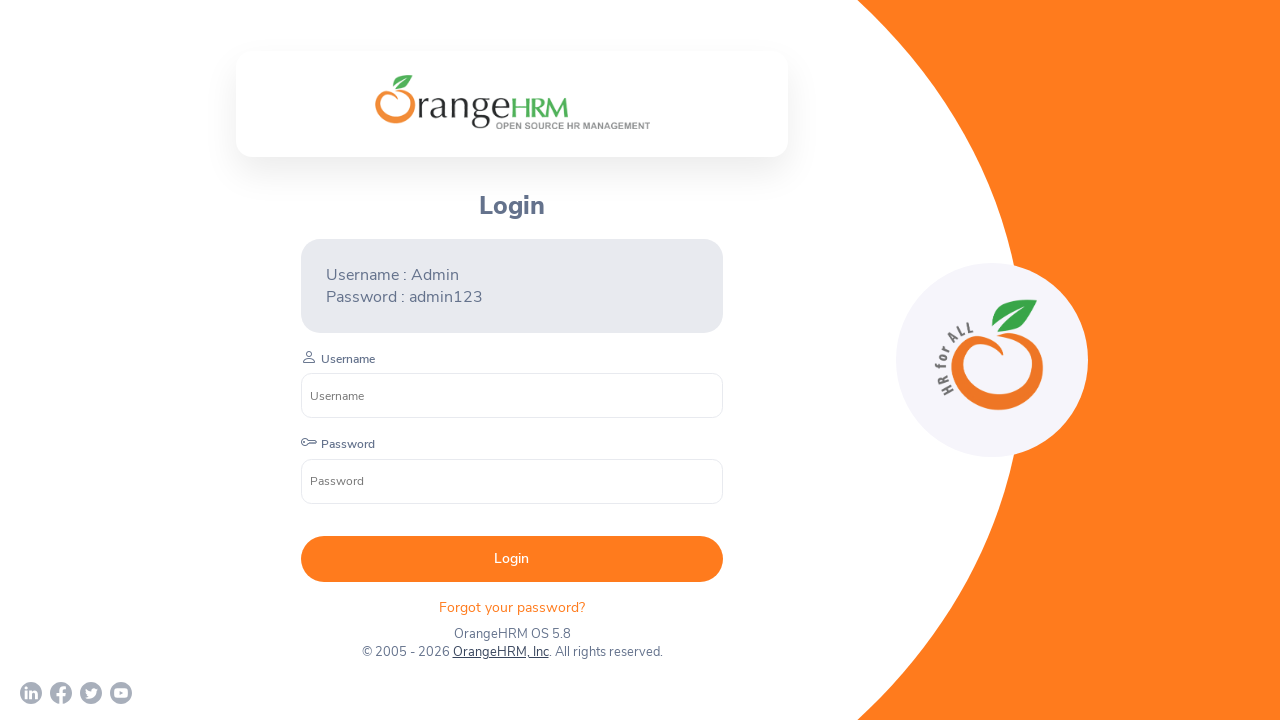

Clicked YouTube social media link at (121, 693) on a[href*='youtube']
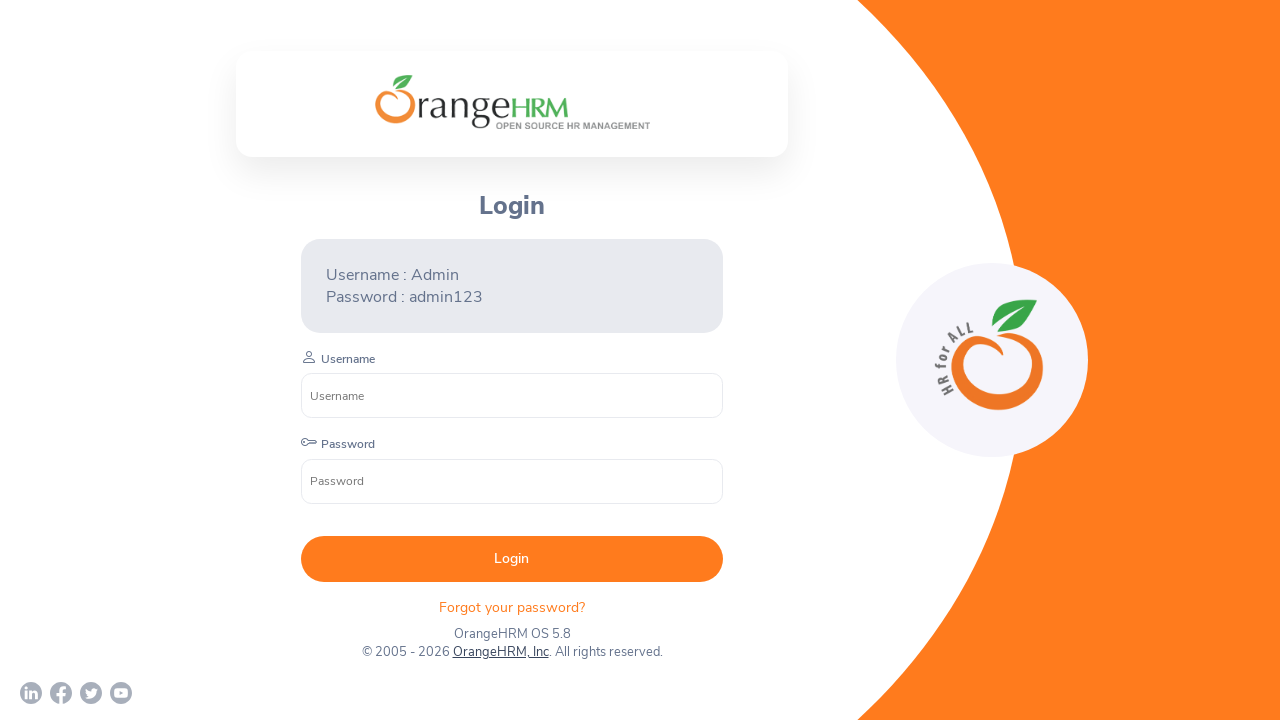

Waited 2 seconds for all windows to open
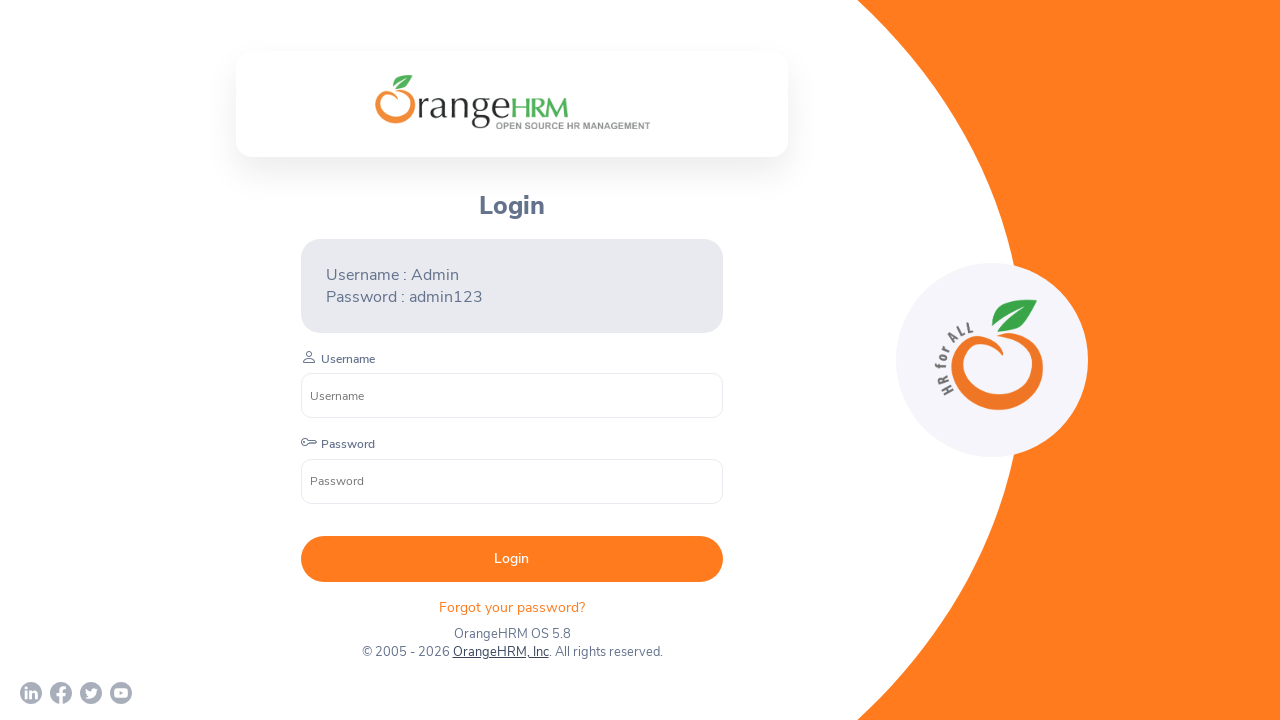

Retrieved all pages from browser context
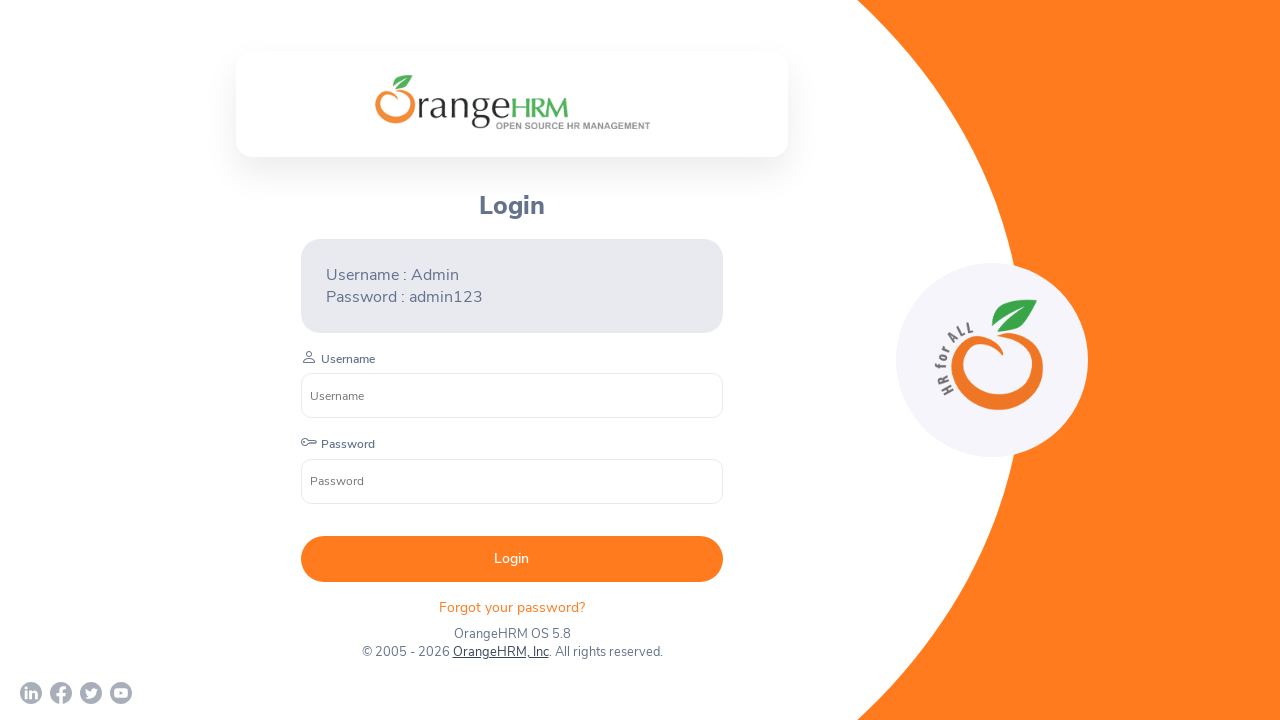

Closed child window with URL: chrome-error://chromewebdata/
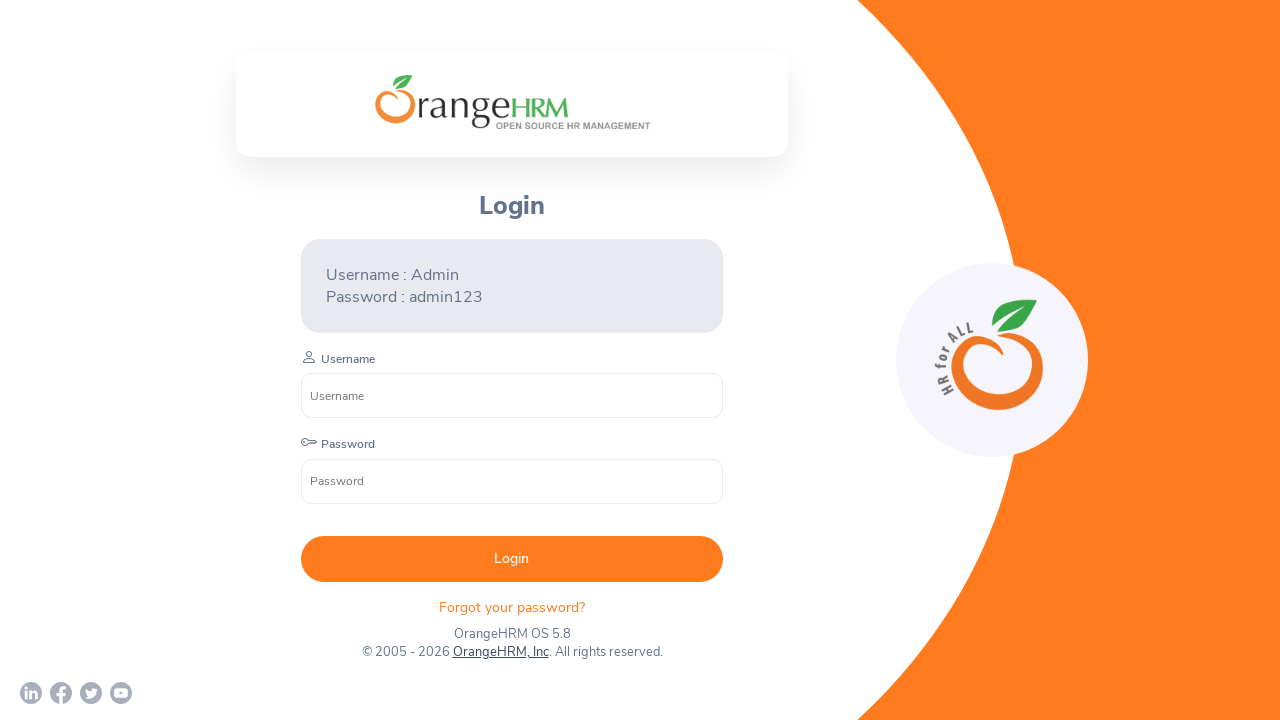

Closed child window with URL: chrome-error://chromewebdata/
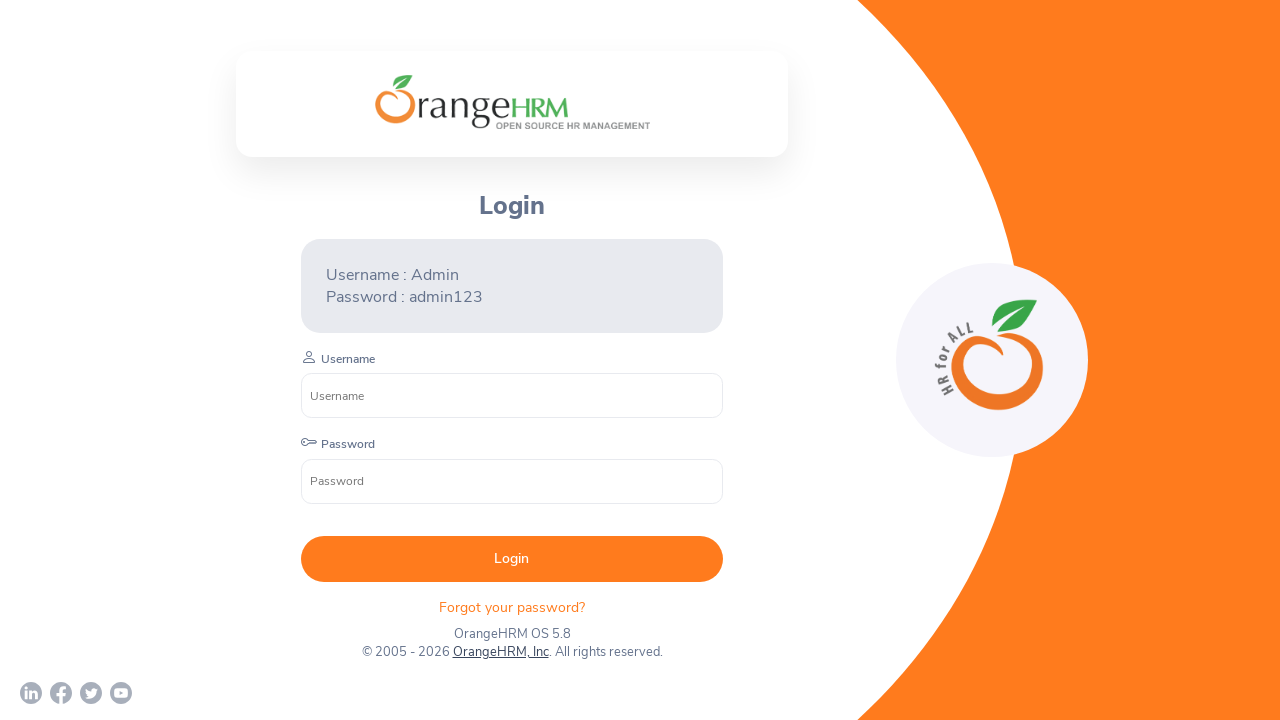

Closed child window with URL: chrome-error://chromewebdata/
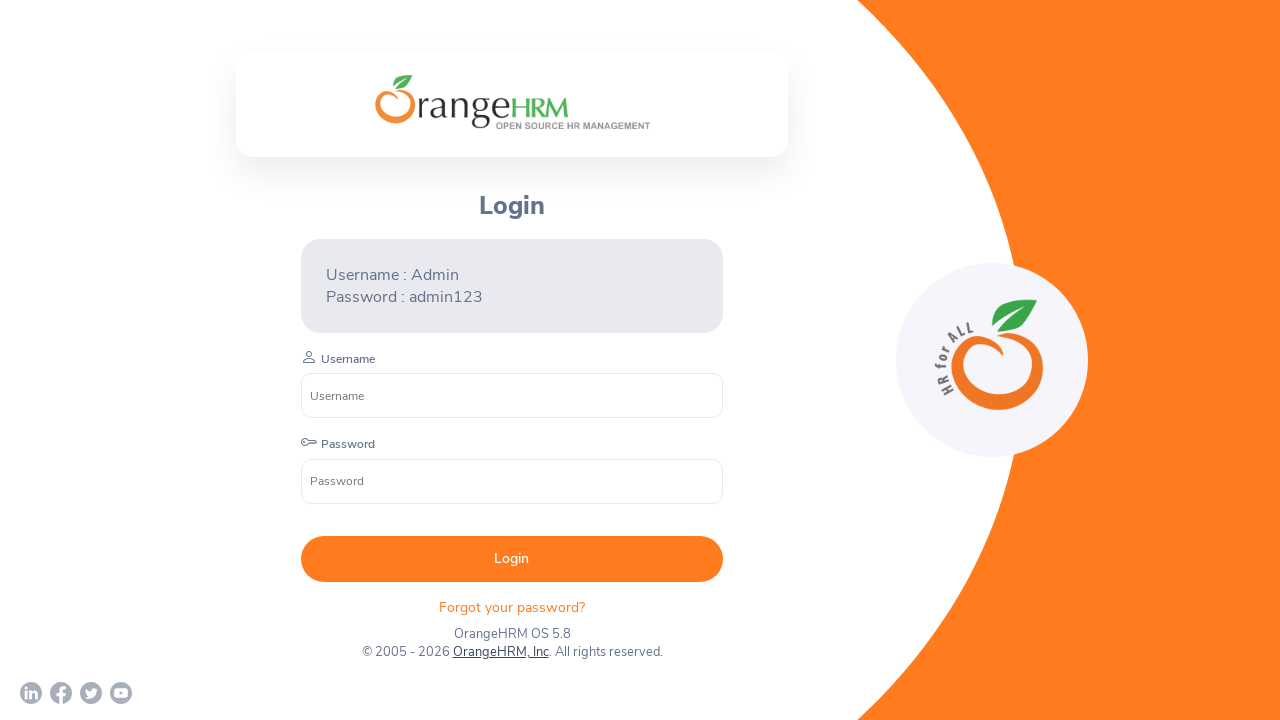

Closed child window with URL: https://www.youtube.com/c/OrangeHRMInc
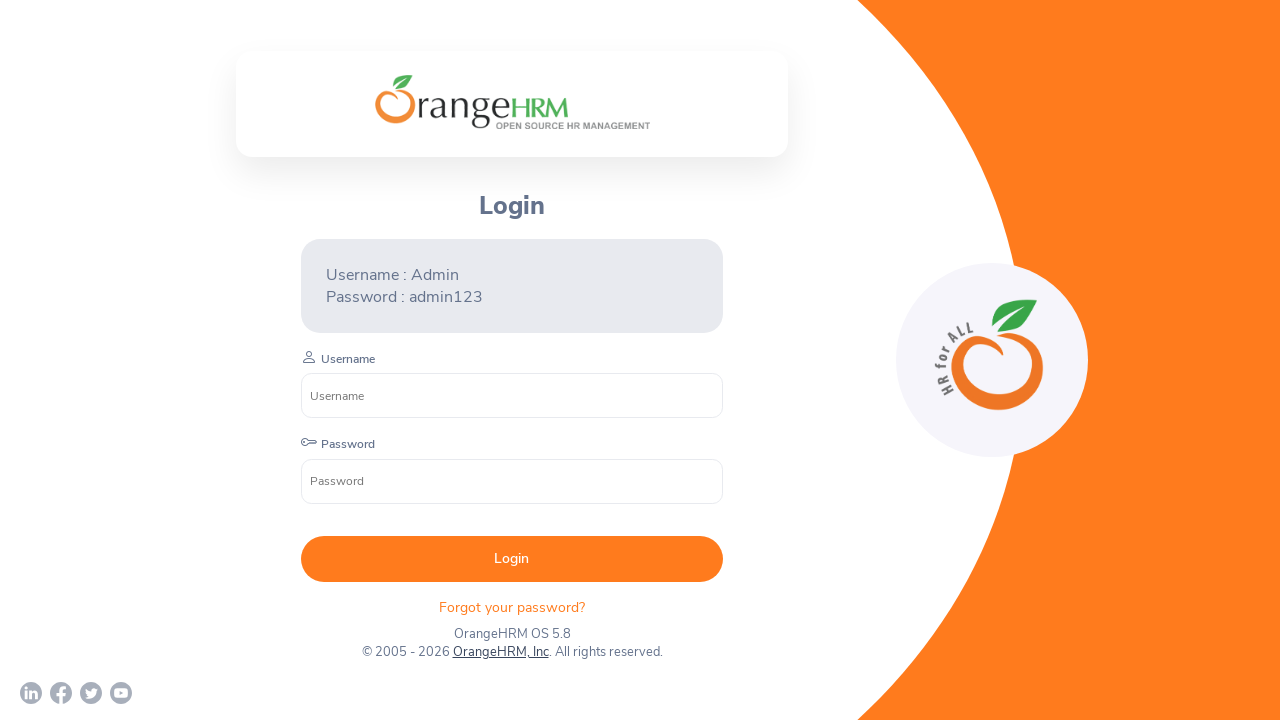

Switched focus back to parent window
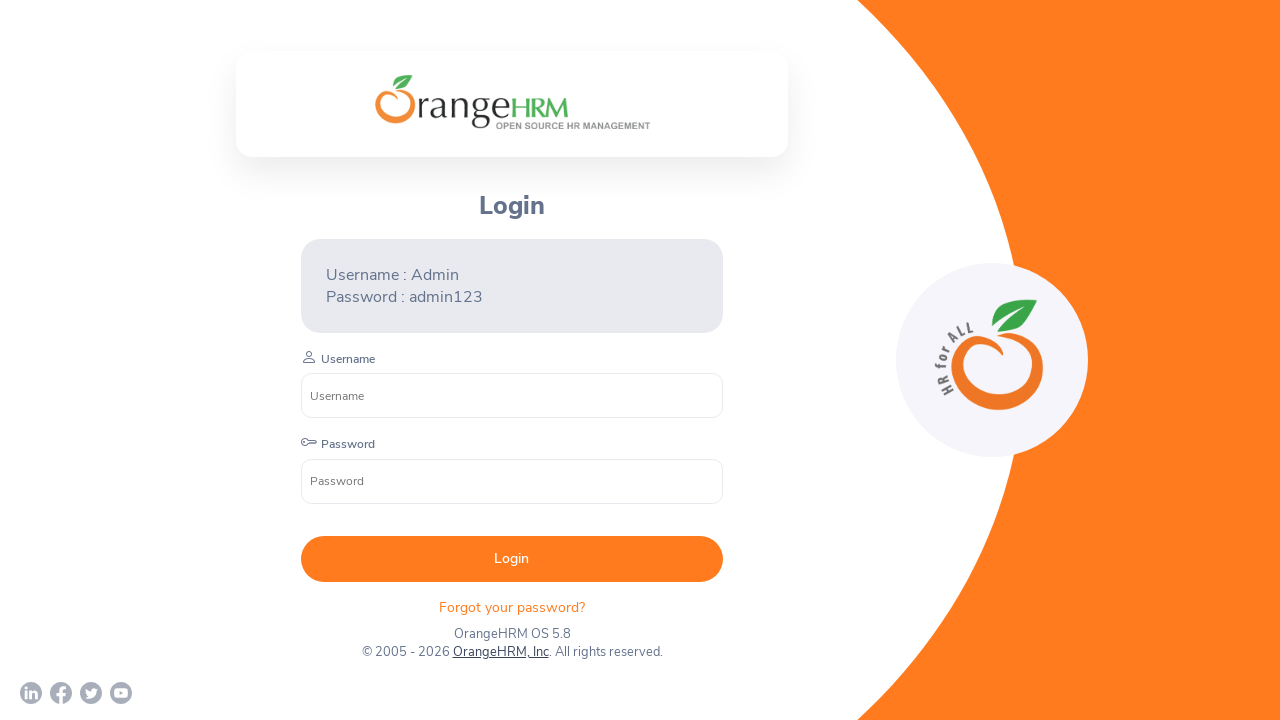

Printed parent page title: OrangeHRM
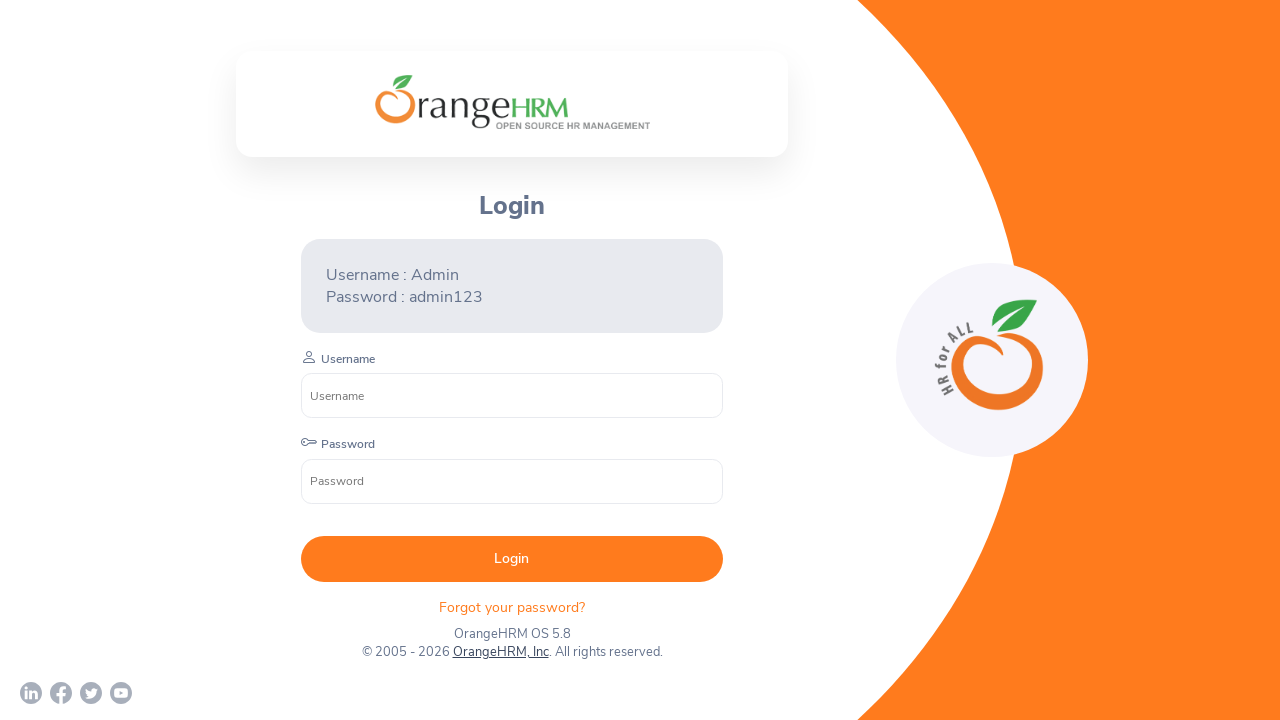

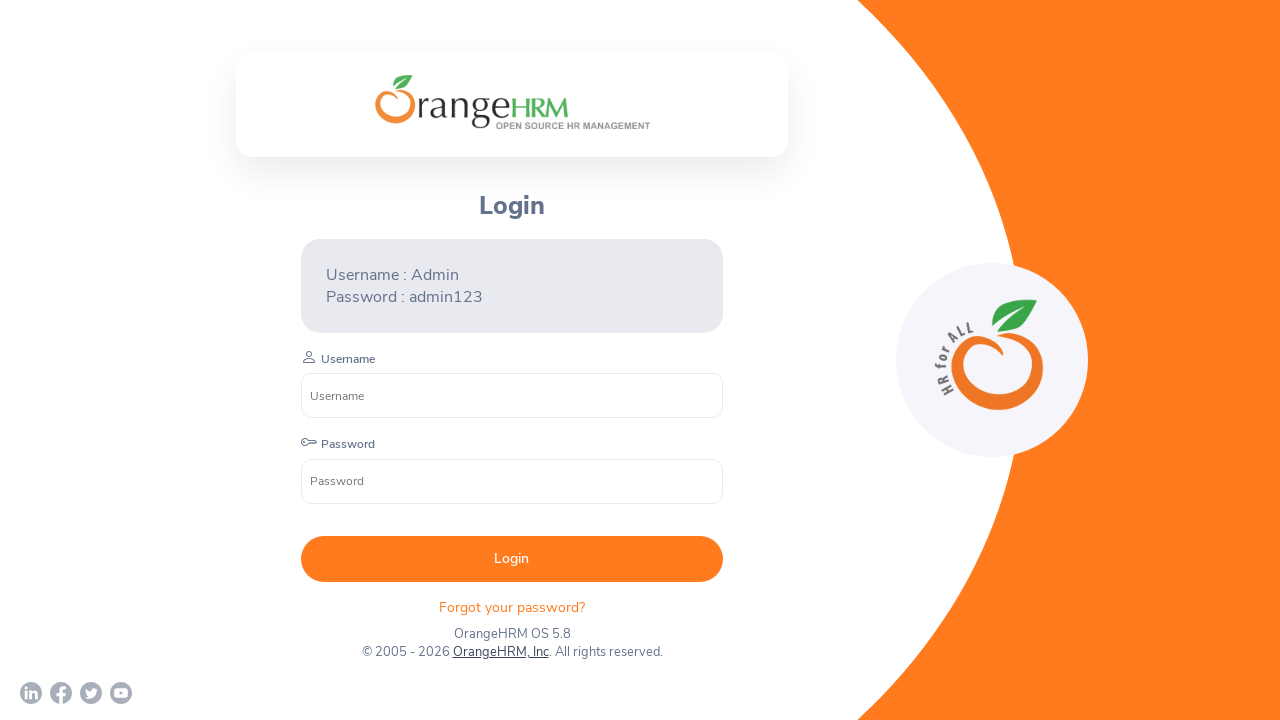